Tests link navigation in the footer section by opening each link in the first column in new tabs and switching between them

Starting URL: https://rahulshettyacademy.com/AutomationPractice/

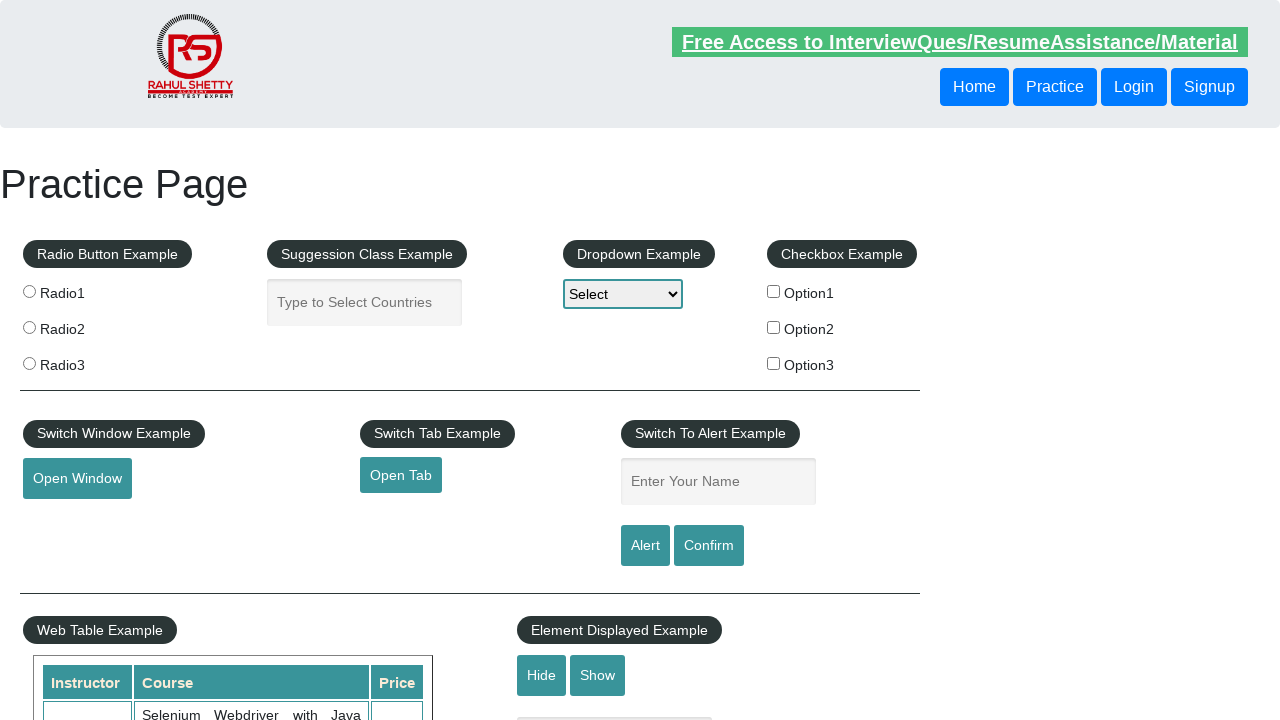

Counted all links on the page
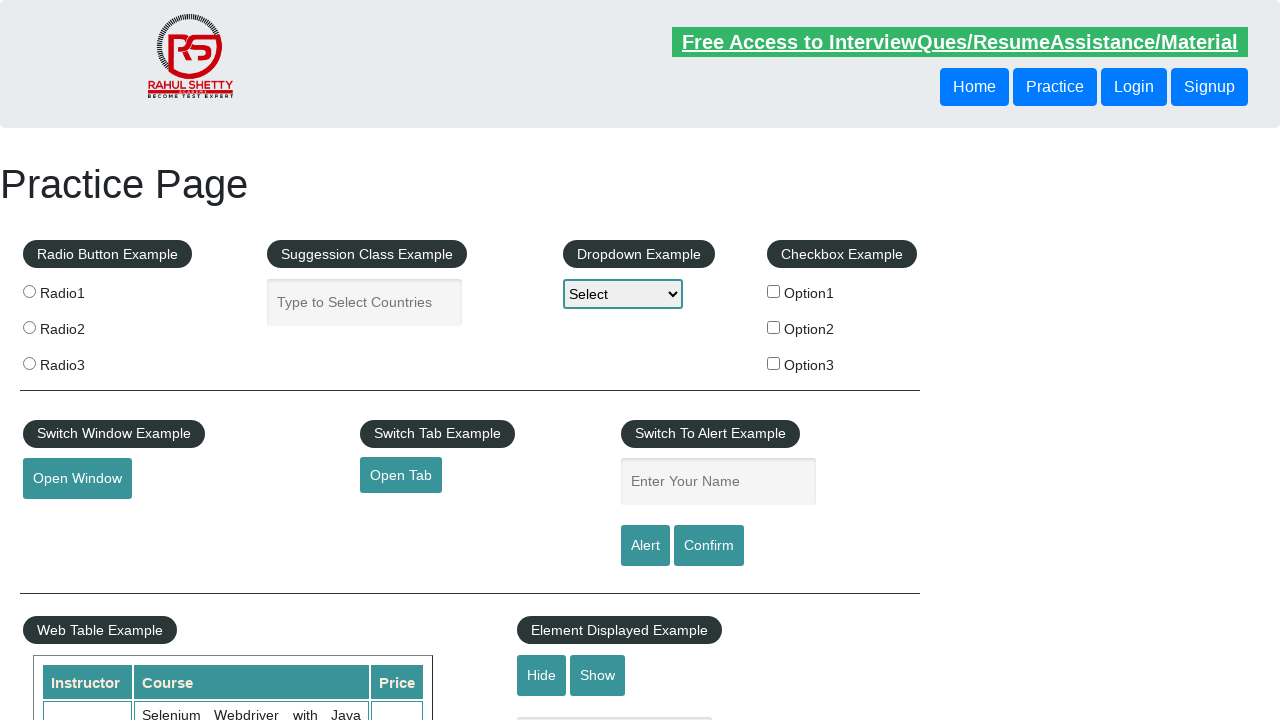

Located footer section with ID 'gf-BIG'
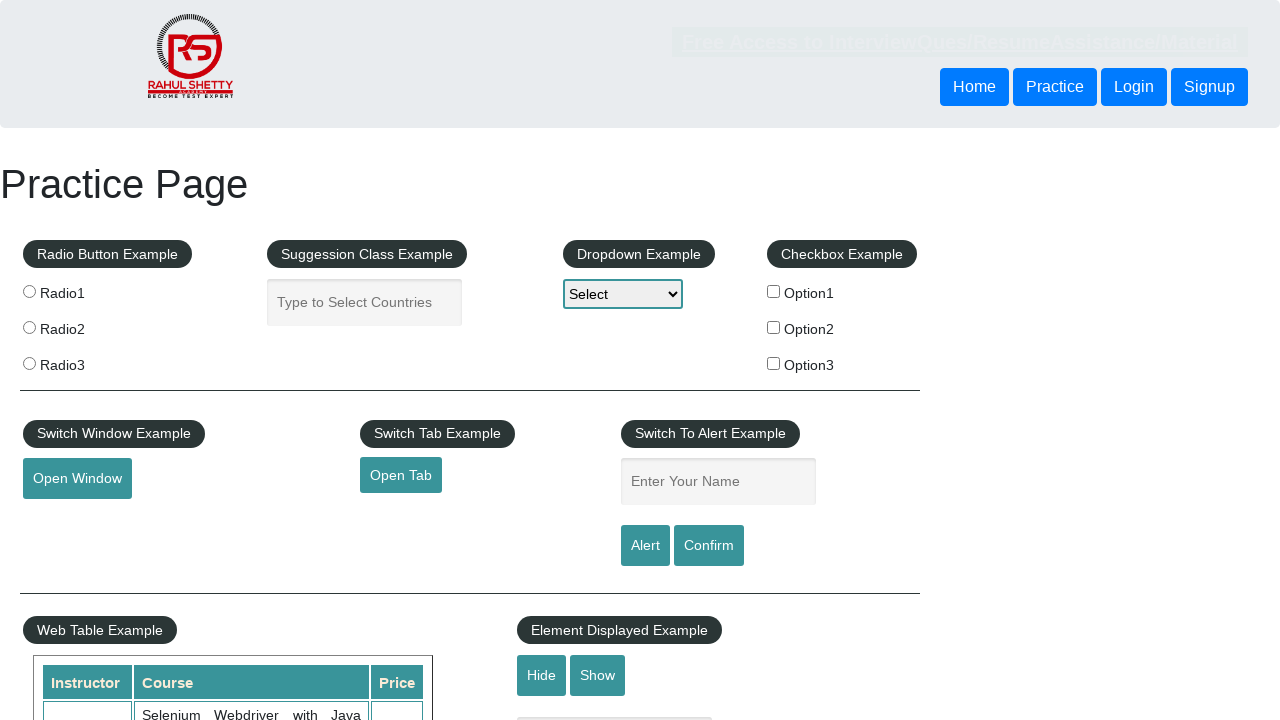

Counted all links in footer section
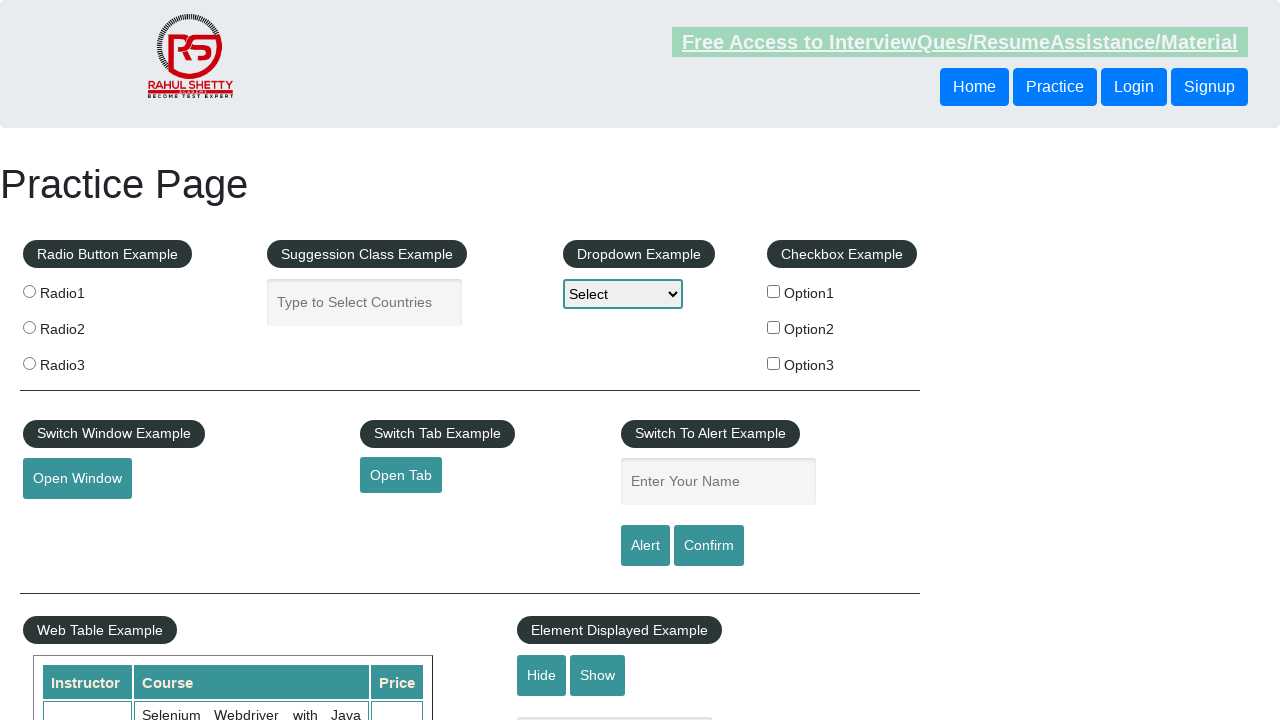

Located first column in footer table
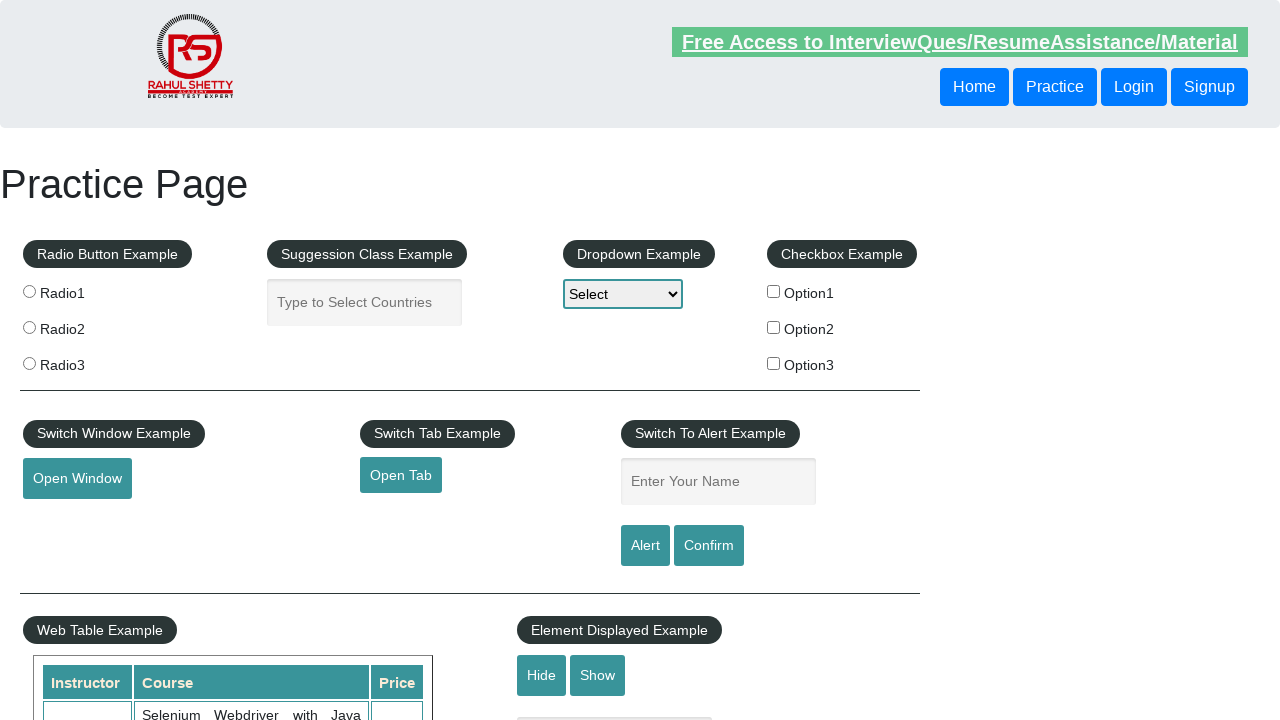

Counted all links in first footer column
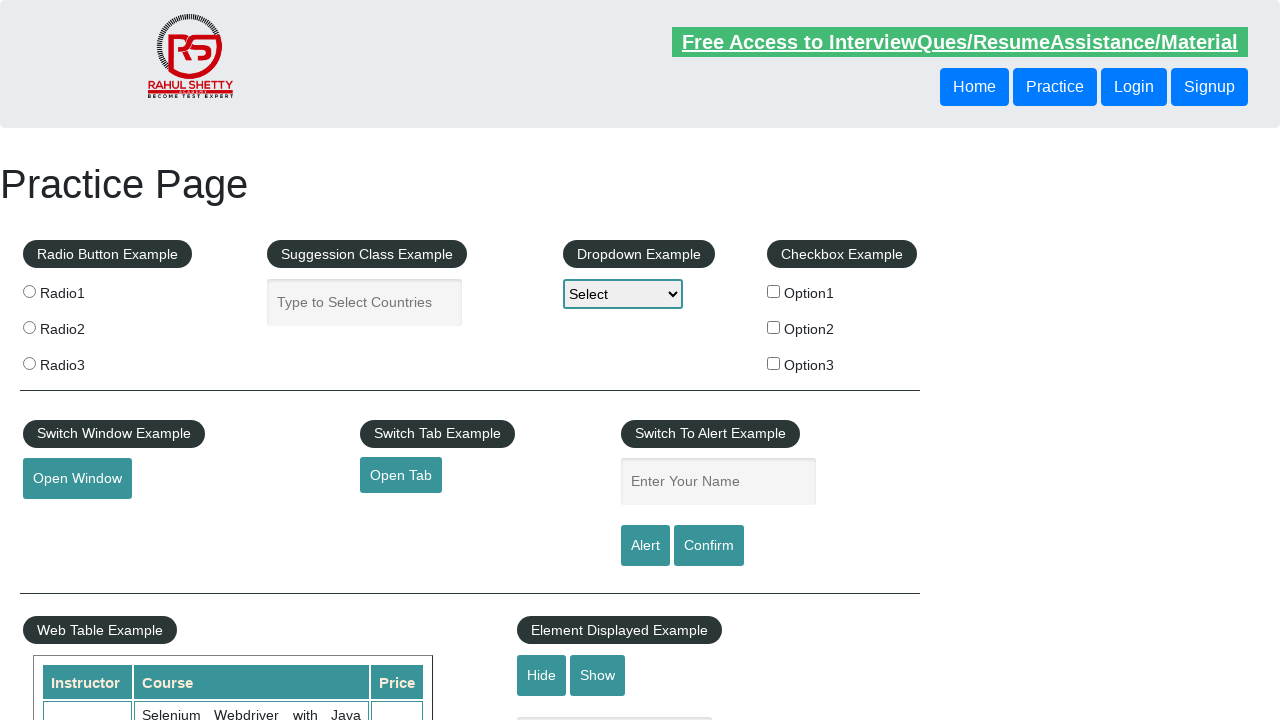

Selected link 1 from first footer column
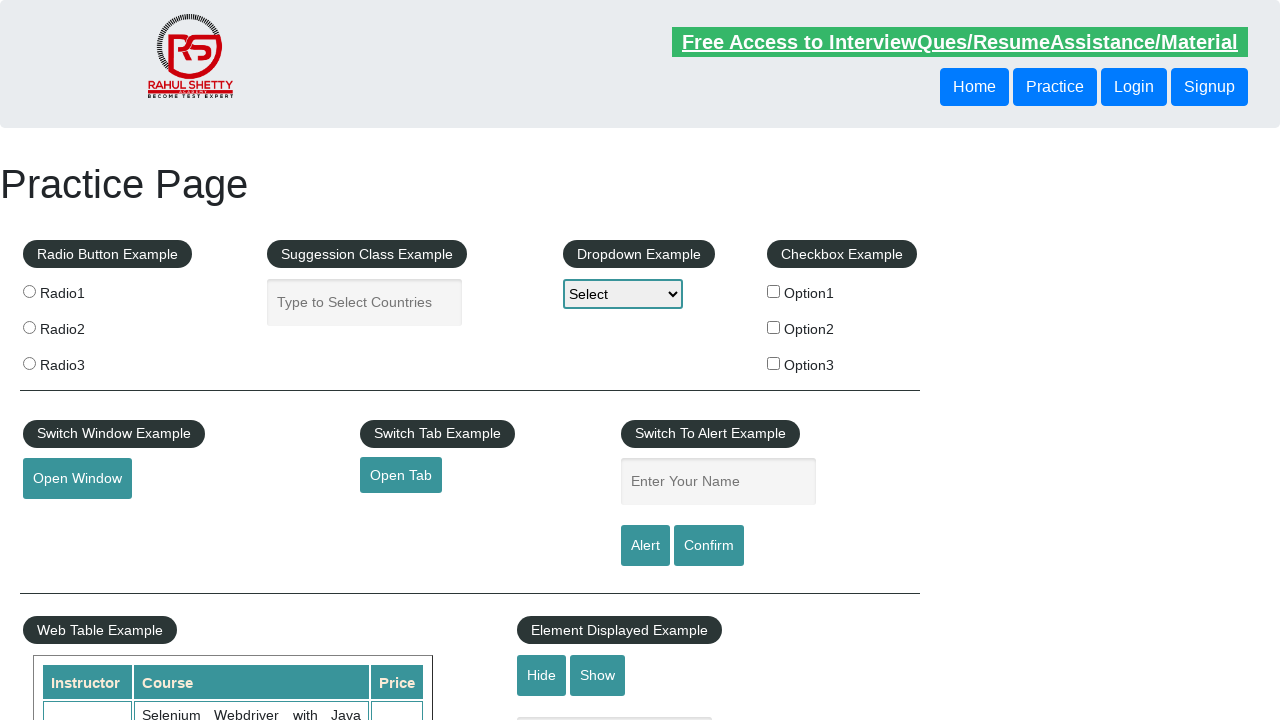

Opened link 1 in new tab using Ctrl+Click at (68, 520) on #gf-BIG >> xpath=//table/tbody/tr/td[1]/ul >> a >> nth=1
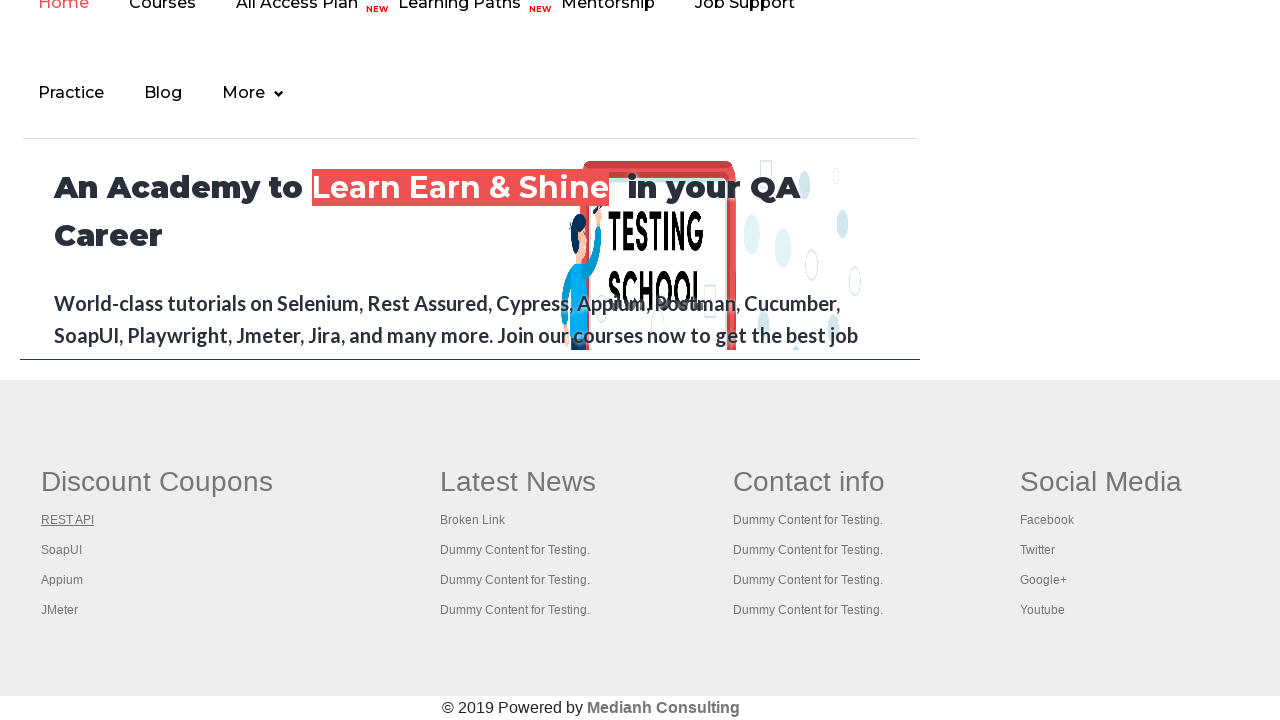

New tab created for link 1
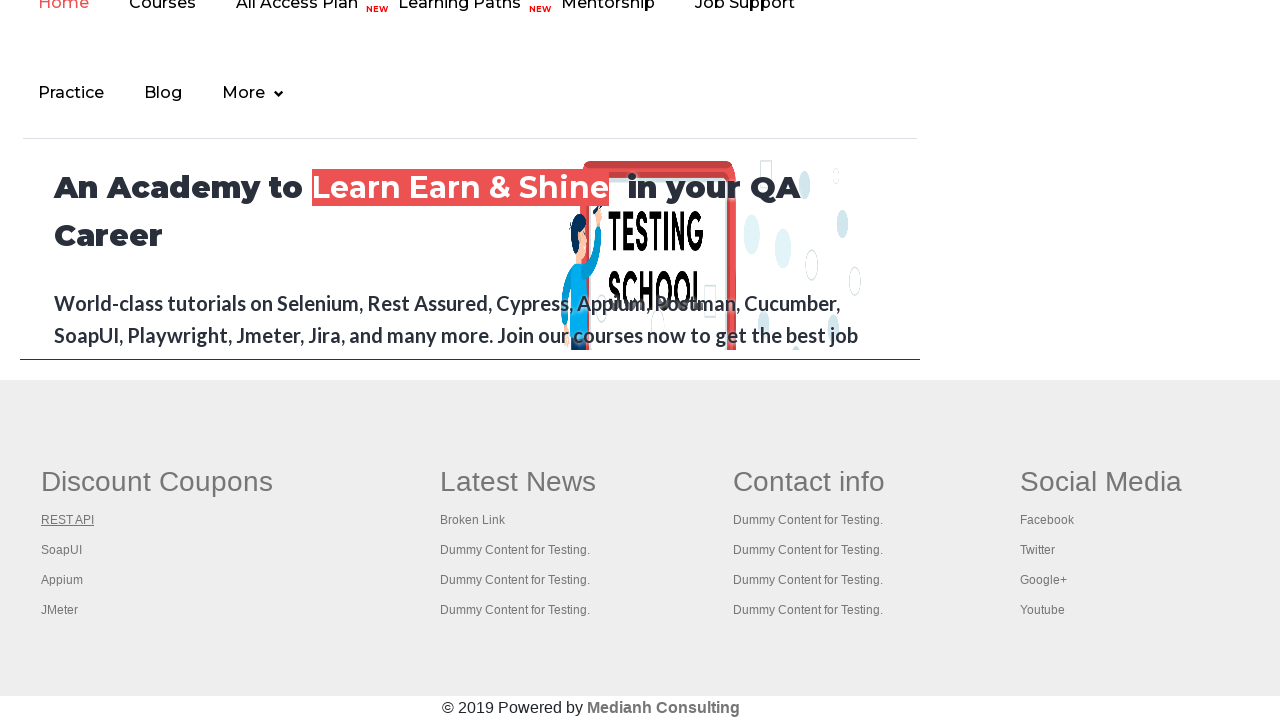

New tab for link 1 finished loading
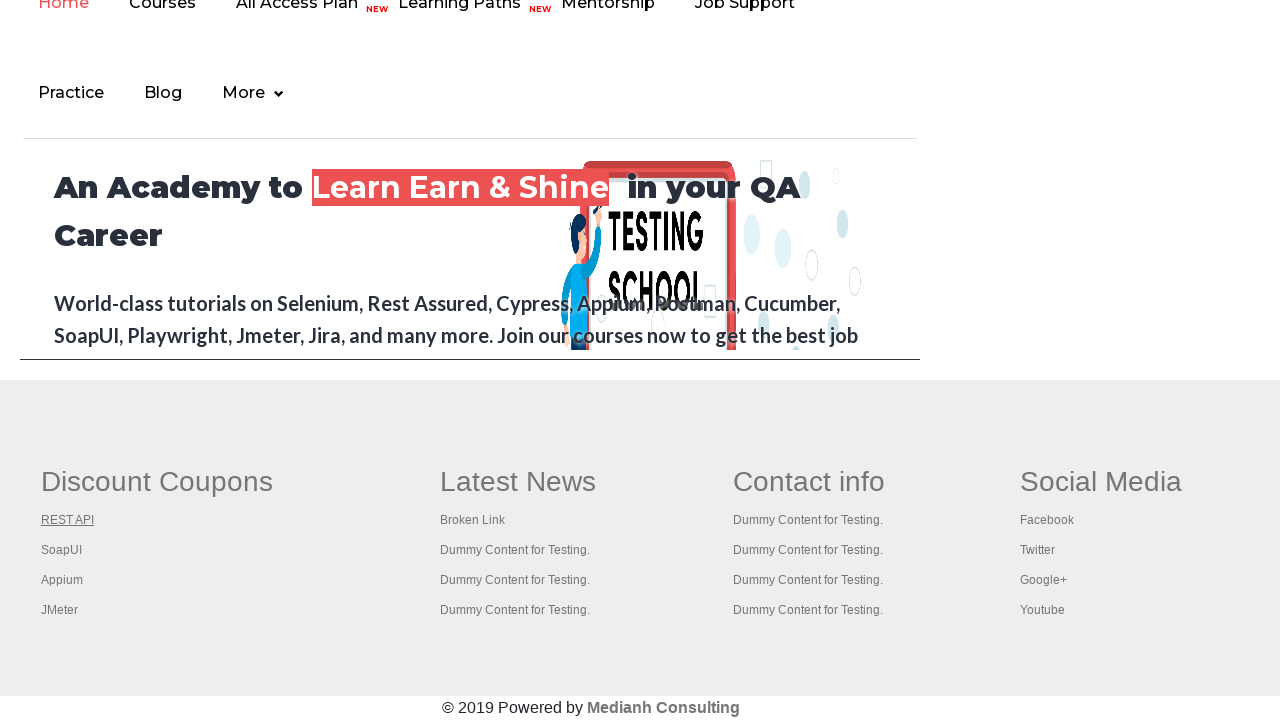

Selected link 2 from first footer column
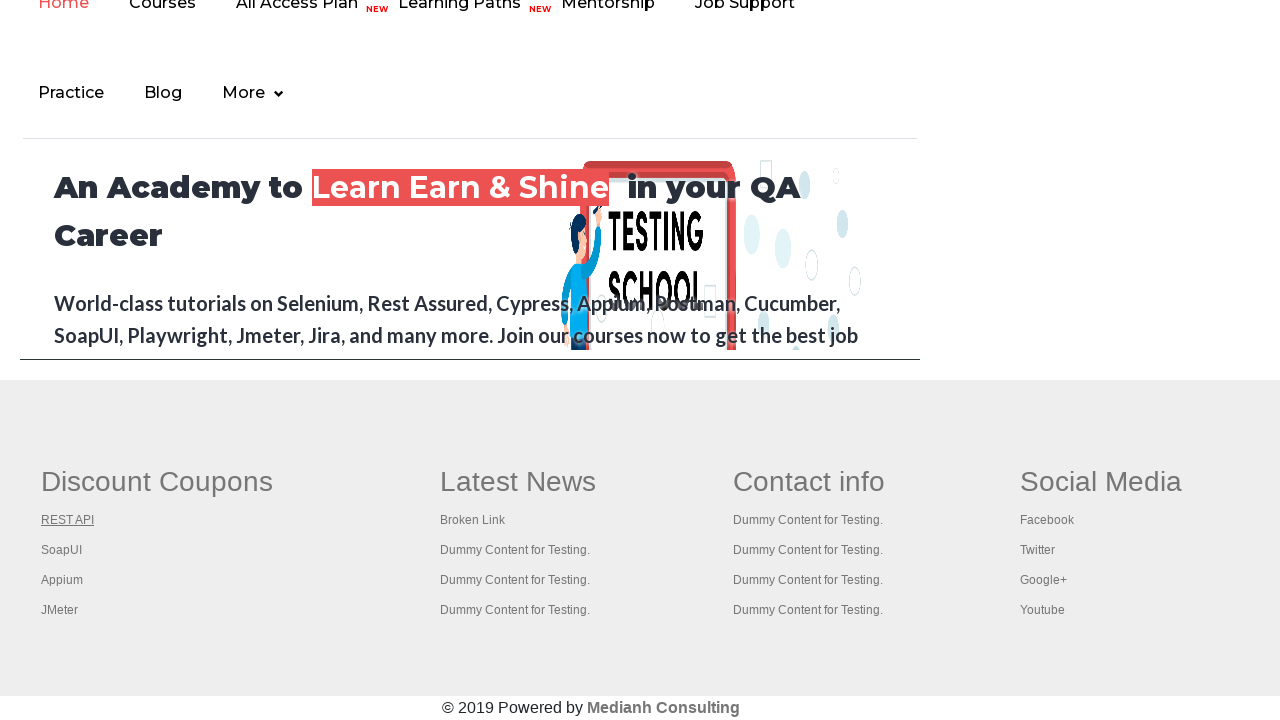

Opened link 2 in new tab using Ctrl+Click at (62, 550) on #gf-BIG >> xpath=//table/tbody/tr/td[1]/ul >> a >> nth=2
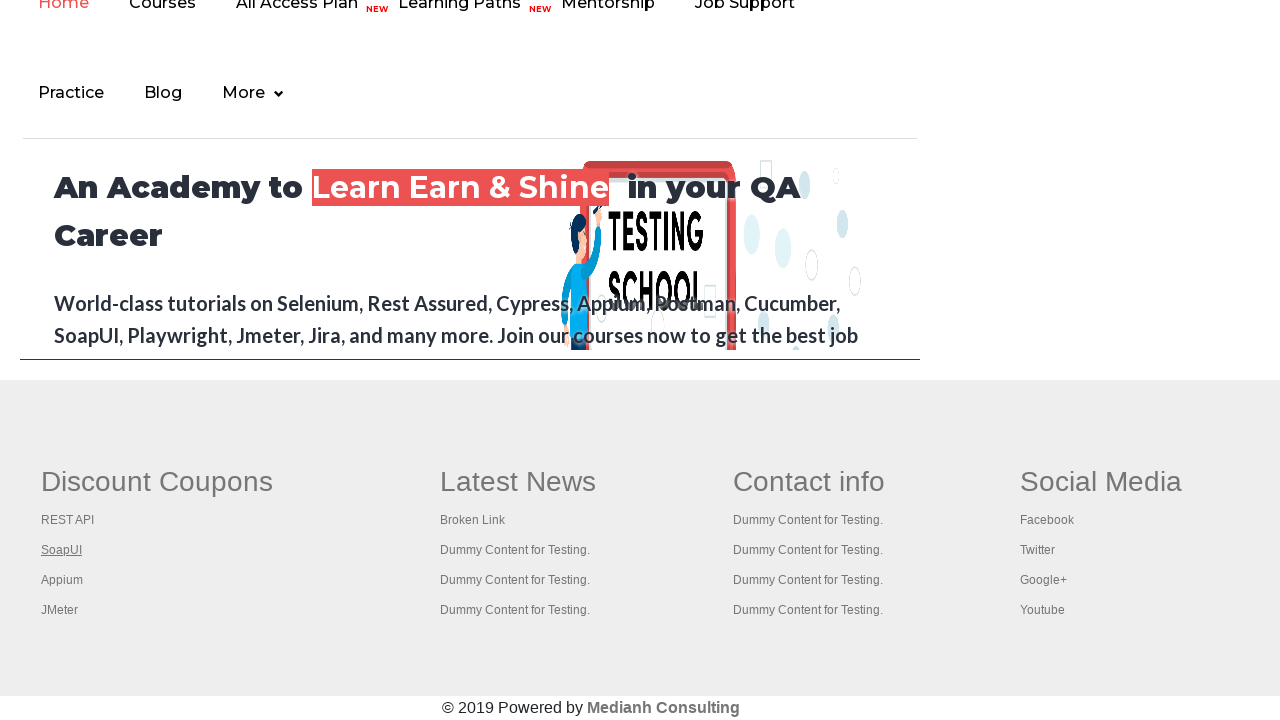

New tab created for link 2
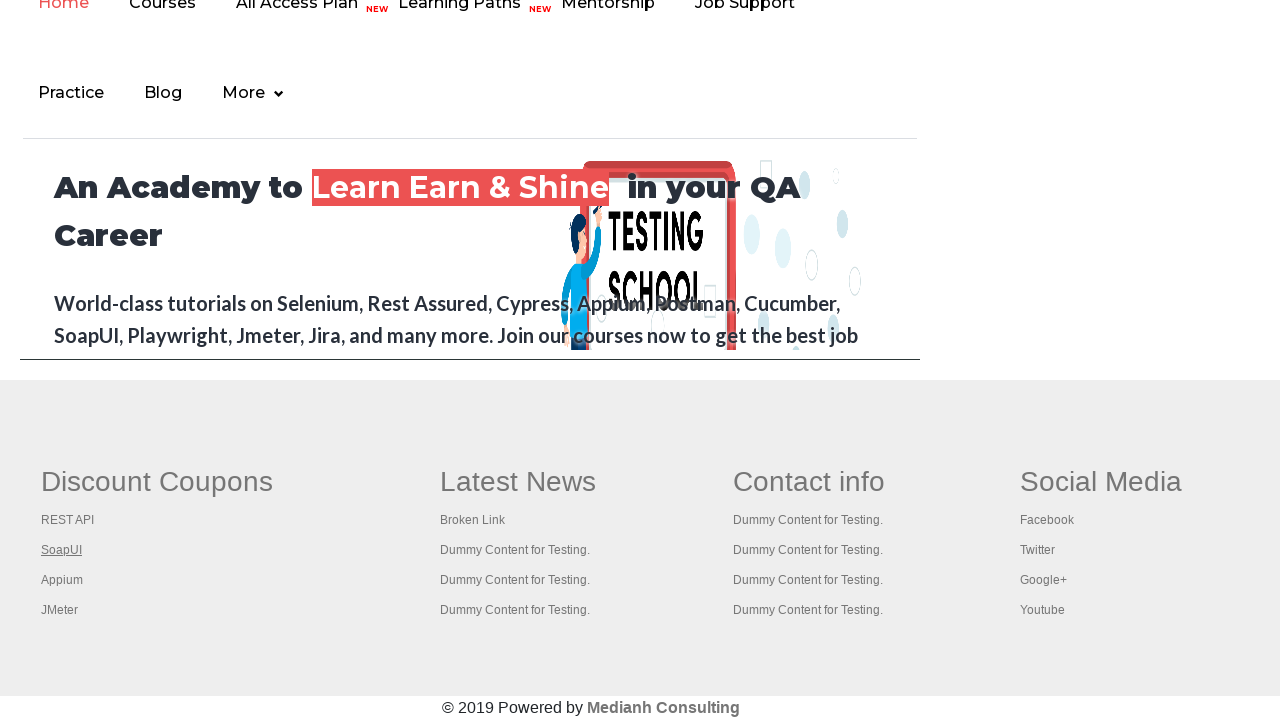

New tab for link 2 finished loading
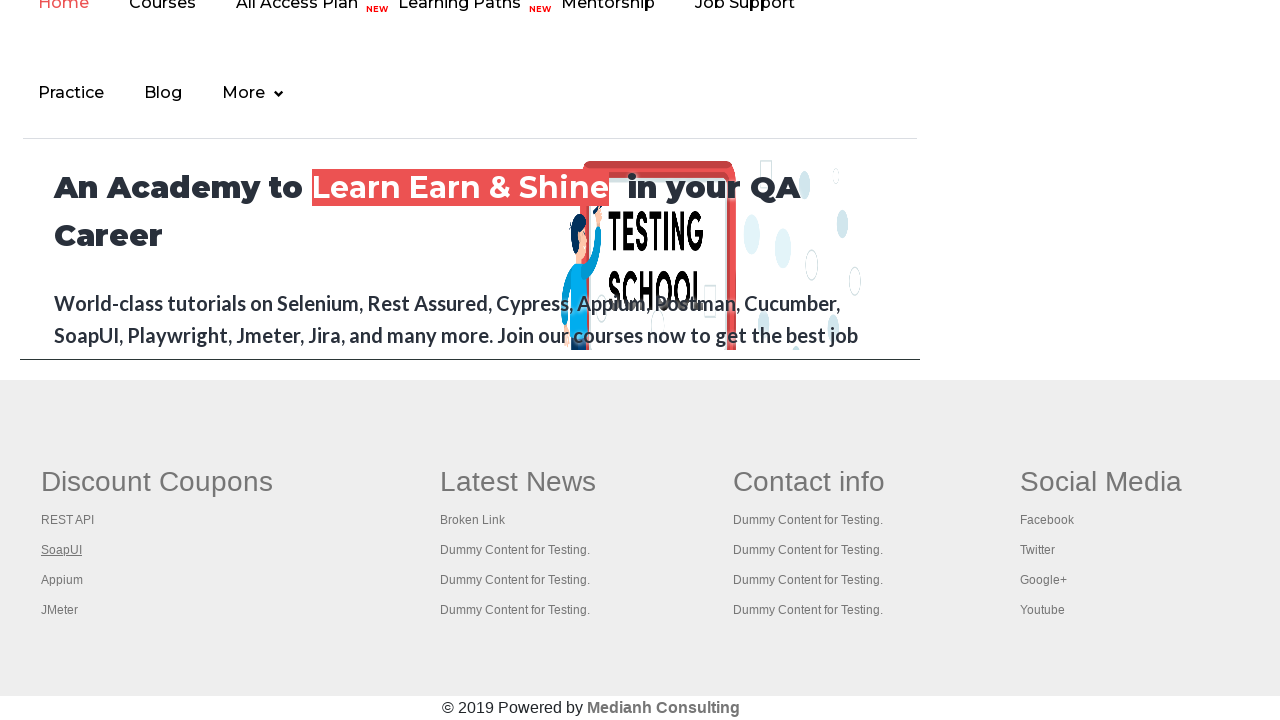

Selected link 3 from first footer column
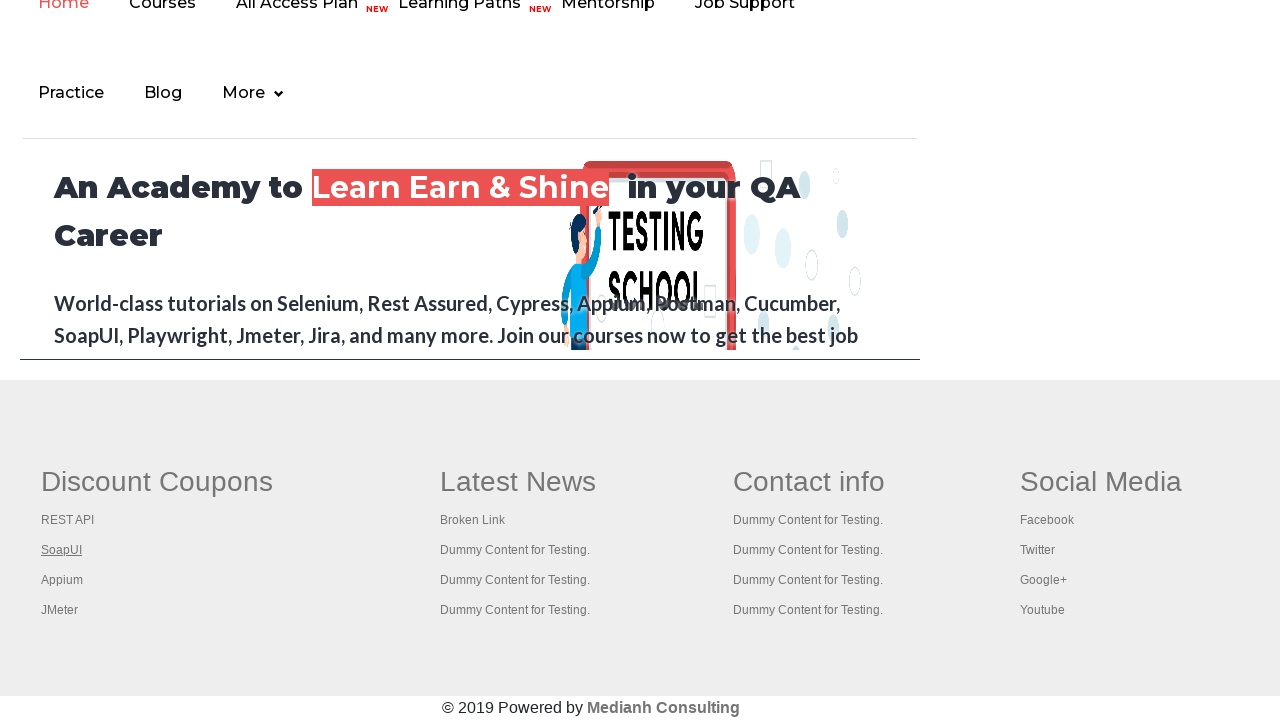

Opened link 3 in new tab using Ctrl+Click at (62, 580) on #gf-BIG >> xpath=//table/tbody/tr/td[1]/ul >> a >> nth=3
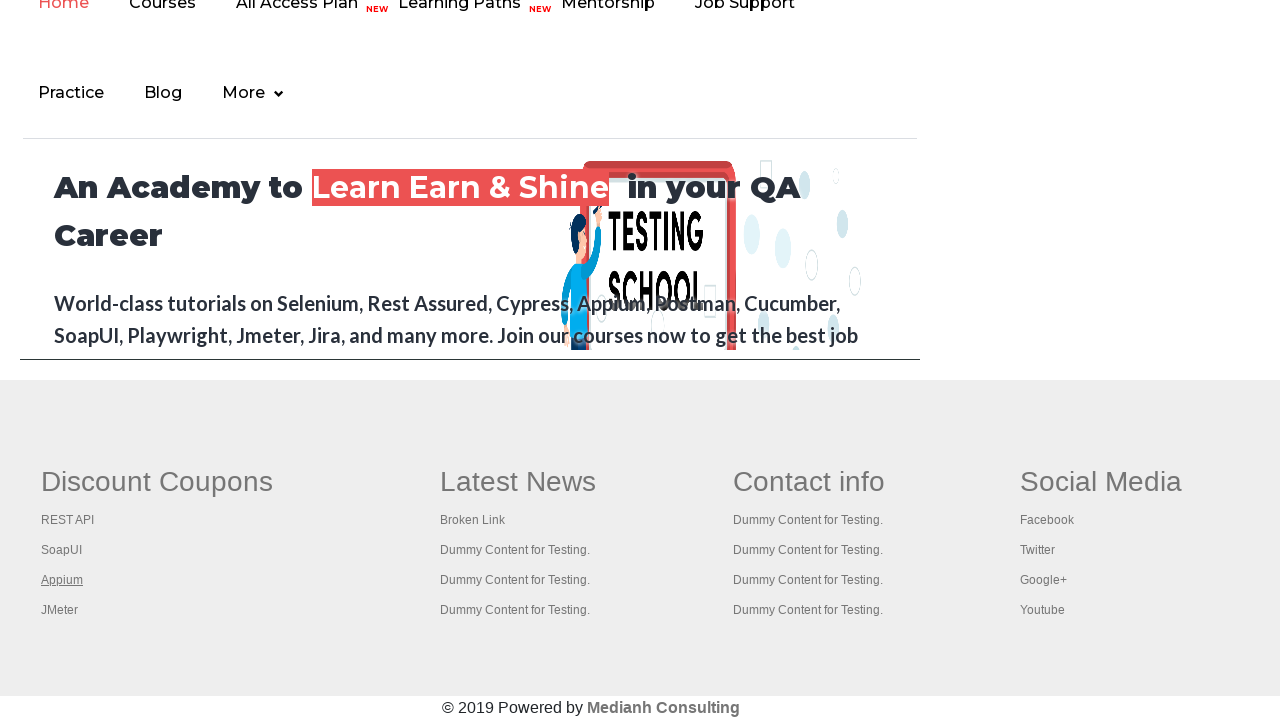

New tab created for link 3
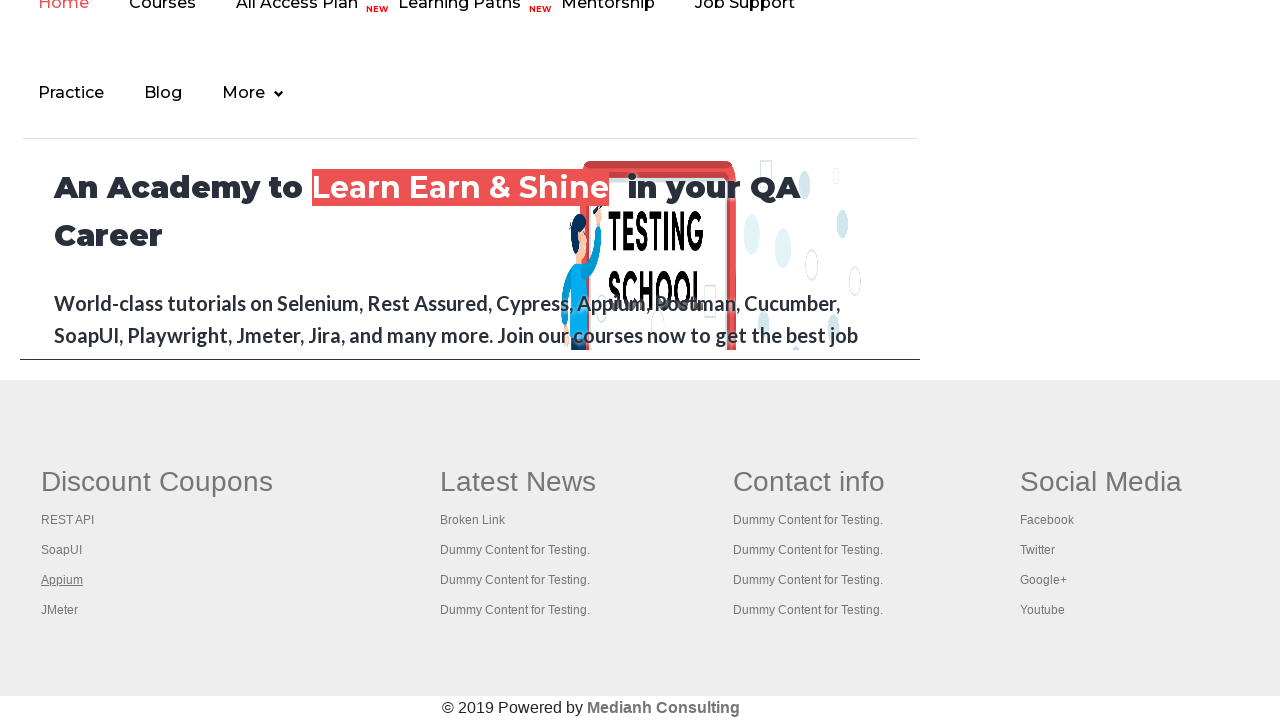

New tab for link 3 finished loading
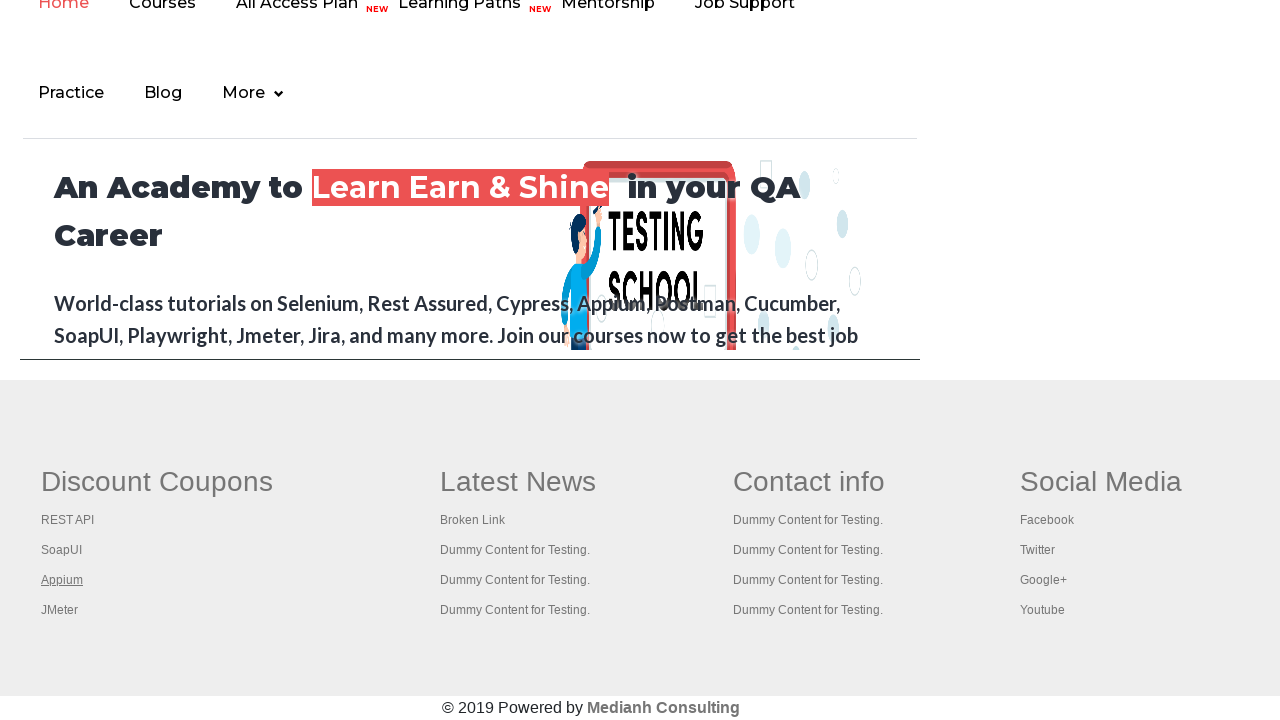

Selected link 4 from first footer column
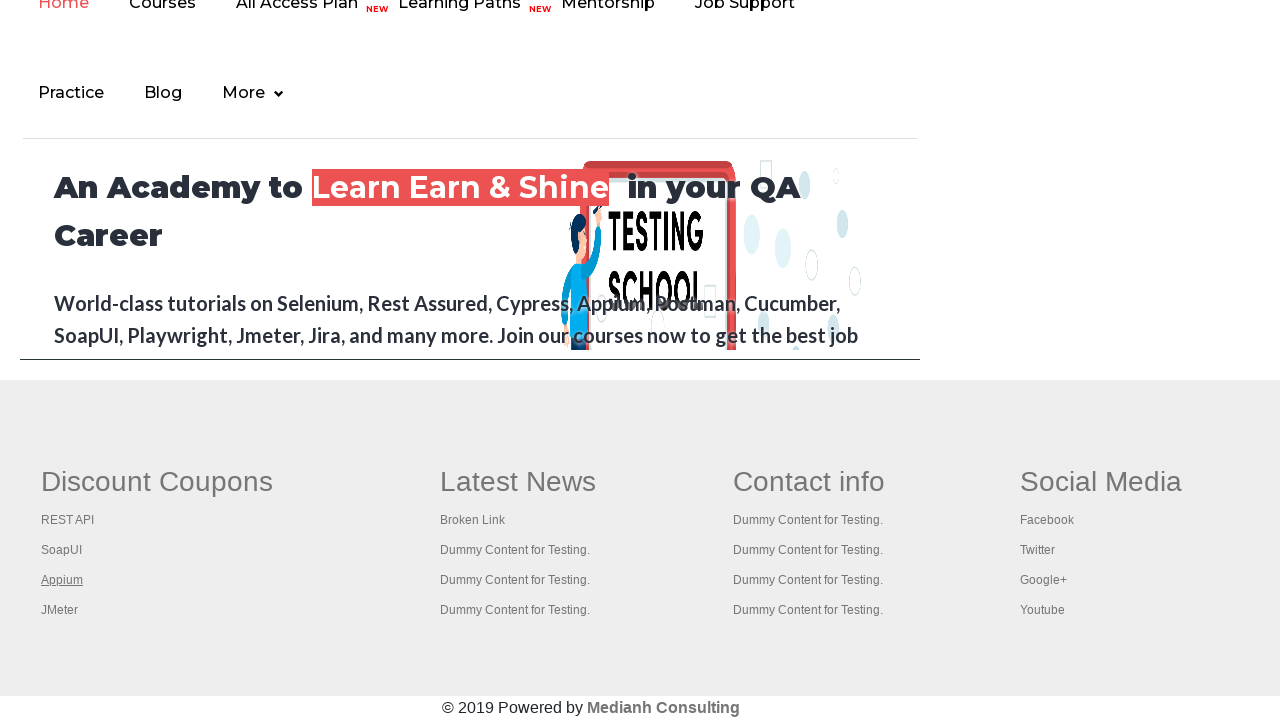

Opened link 4 in new tab using Ctrl+Click at (60, 610) on #gf-BIG >> xpath=//table/tbody/tr/td[1]/ul >> a >> nth=4
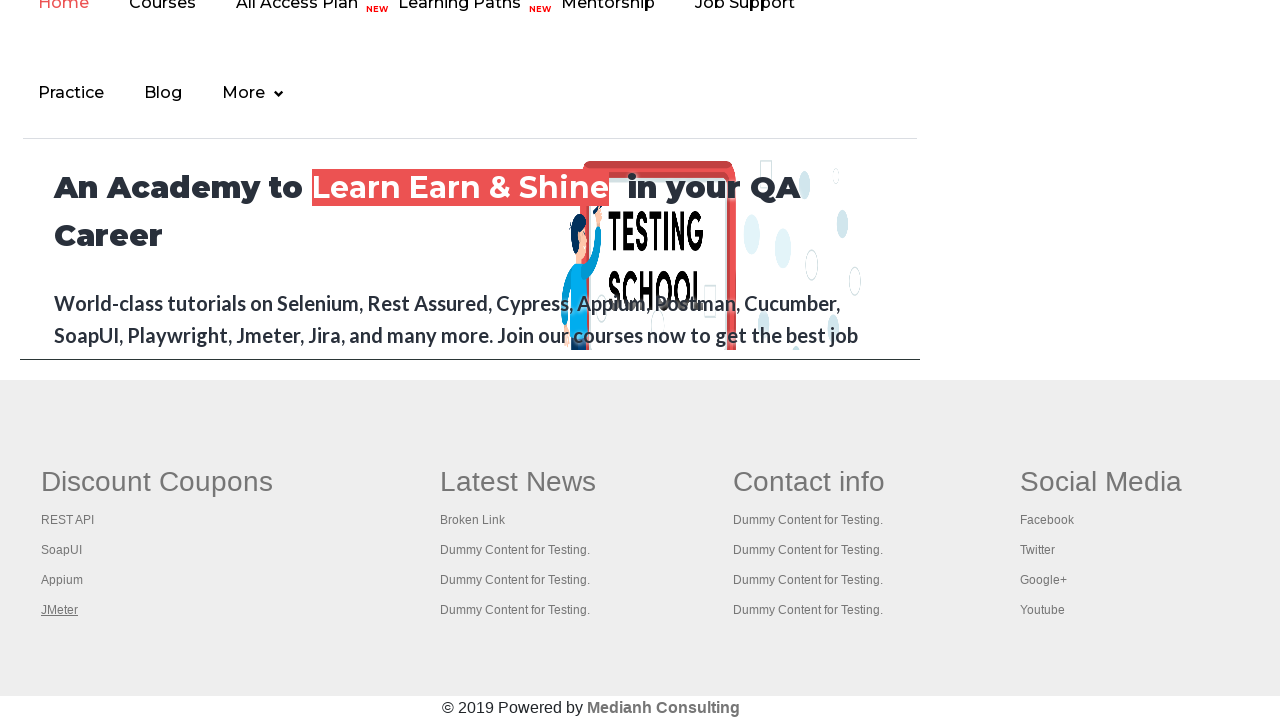

New tab created for link 4
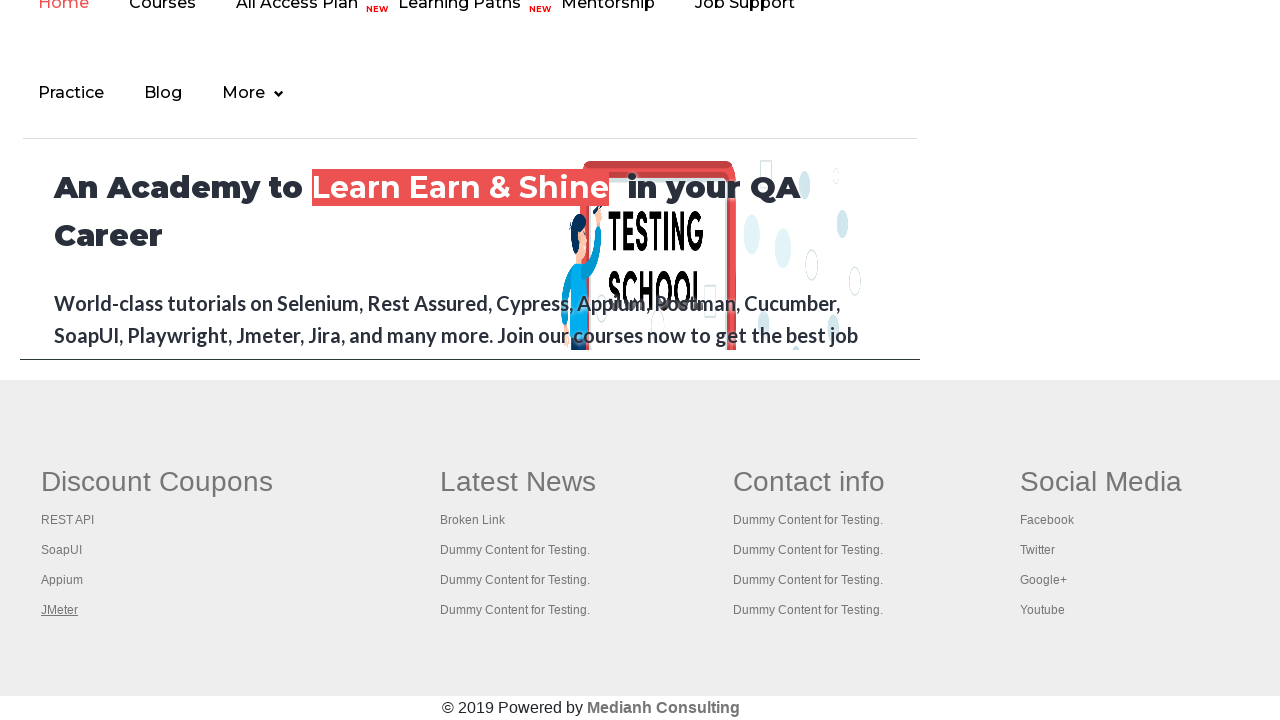

New tab for link 4 finished loading
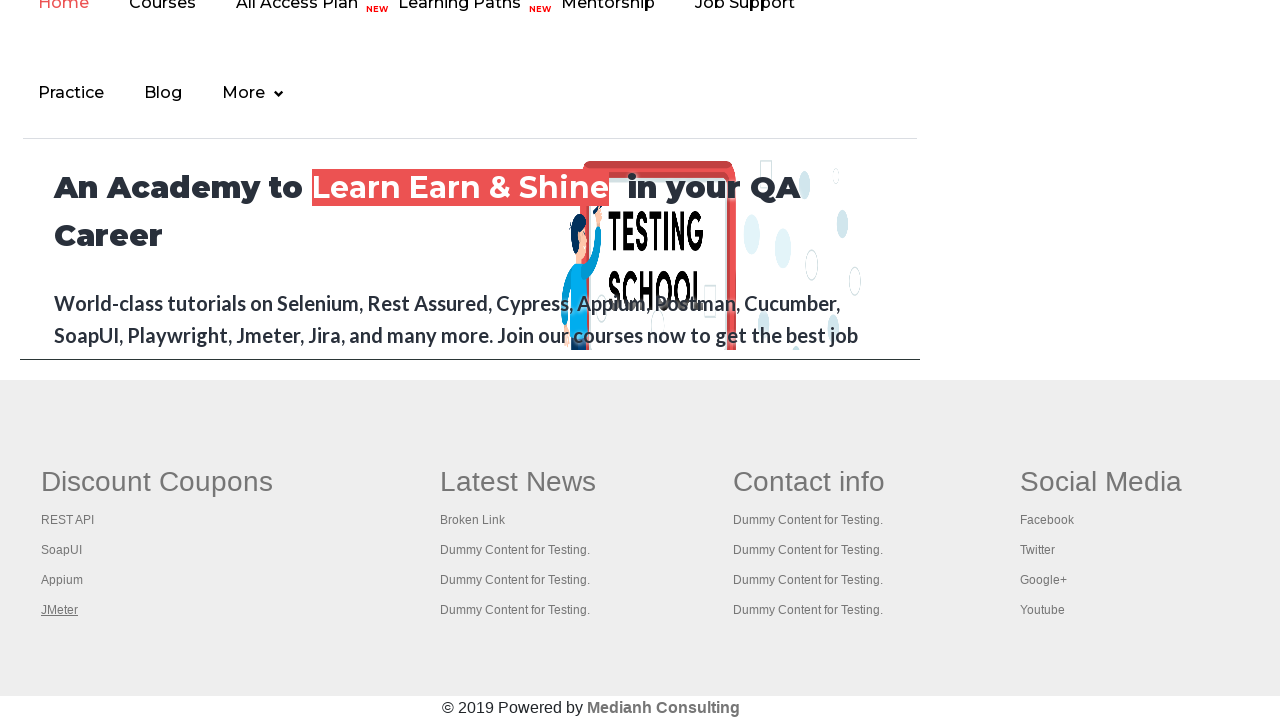

Brought a tab to the front
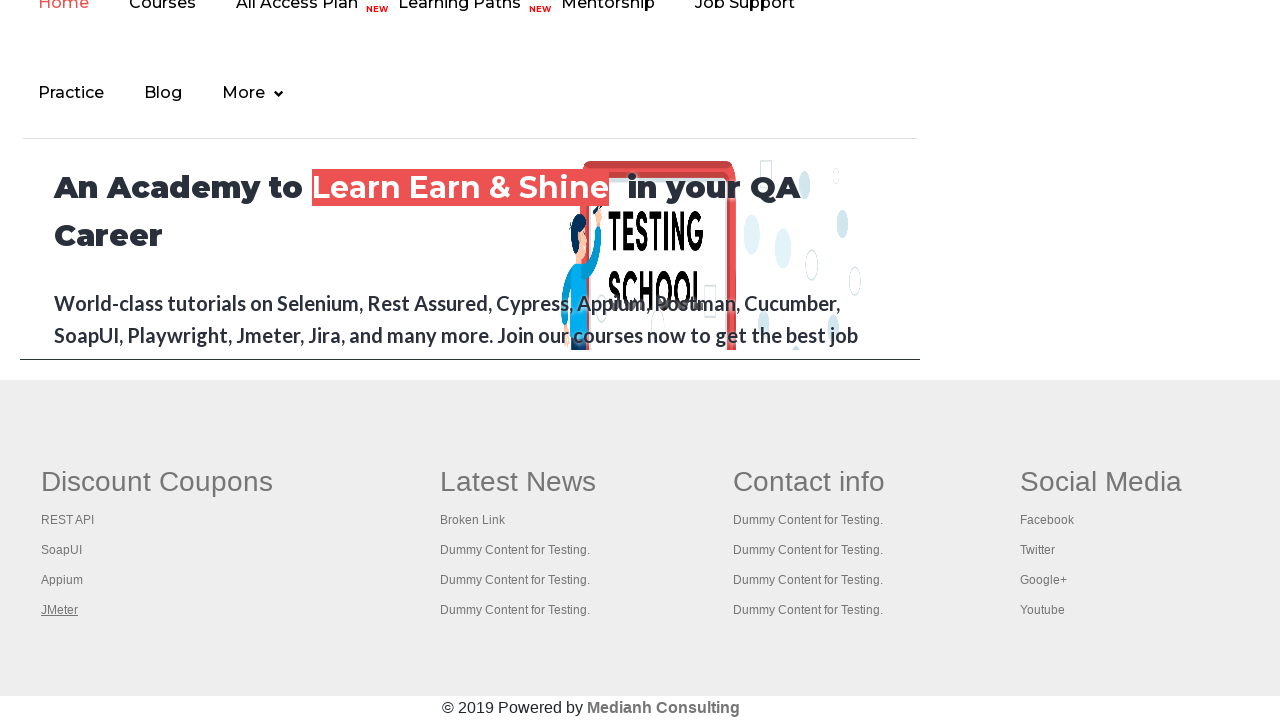

Retrieved page title: Practice Page
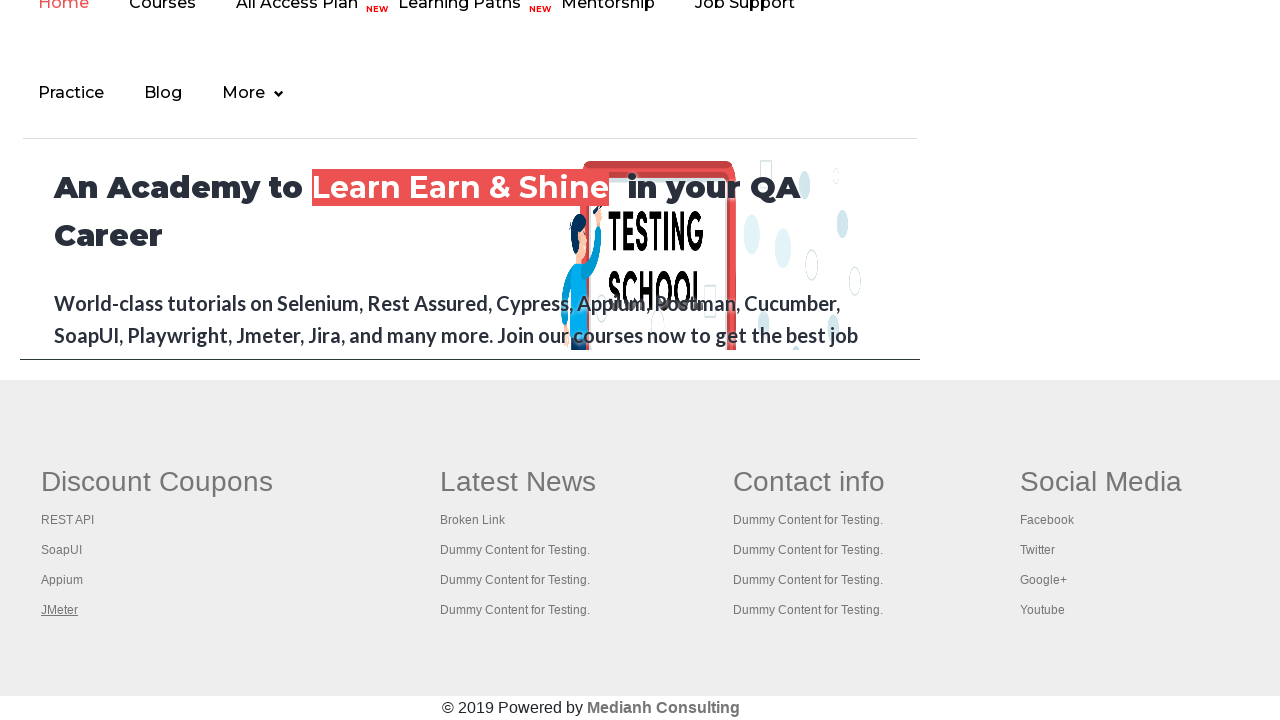

Brought a tab to the front
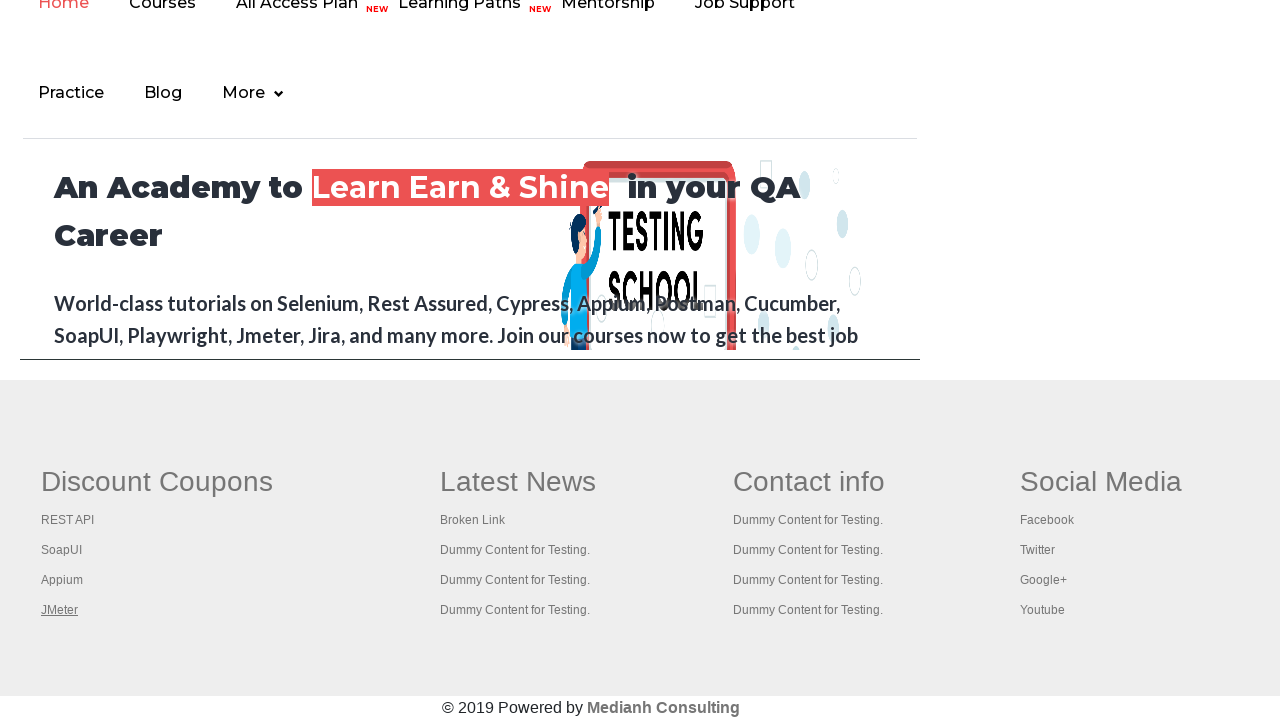

Retrieved page title: REST API Tutorial
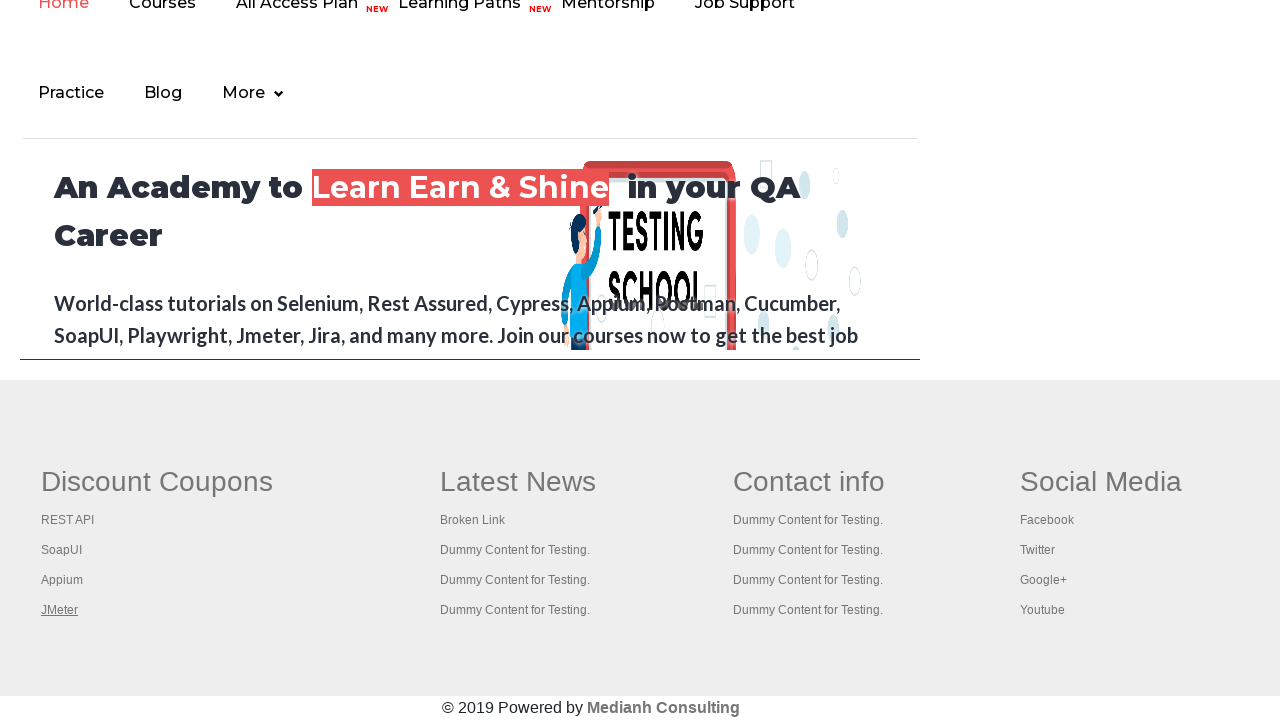

Brought a tab to the front
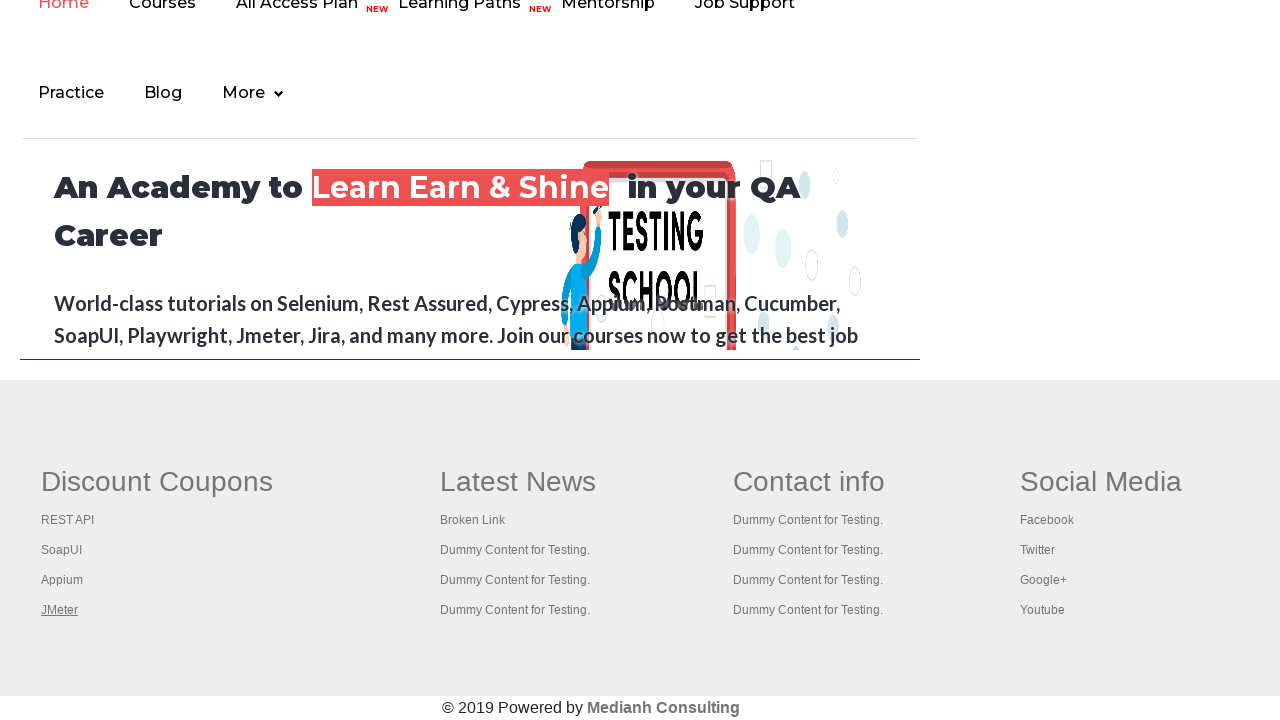

Retrieved page title: The World’s Most Popular API Testing Tool | SoapUI
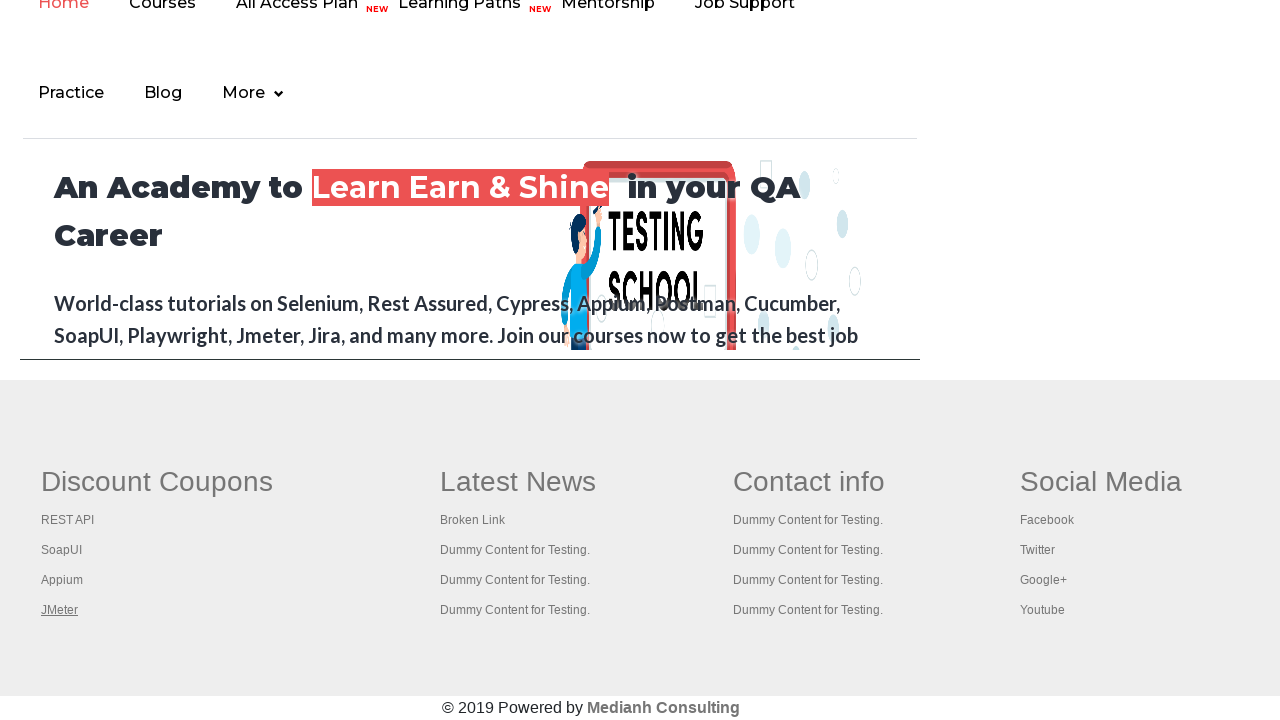

Brought a tab to the front
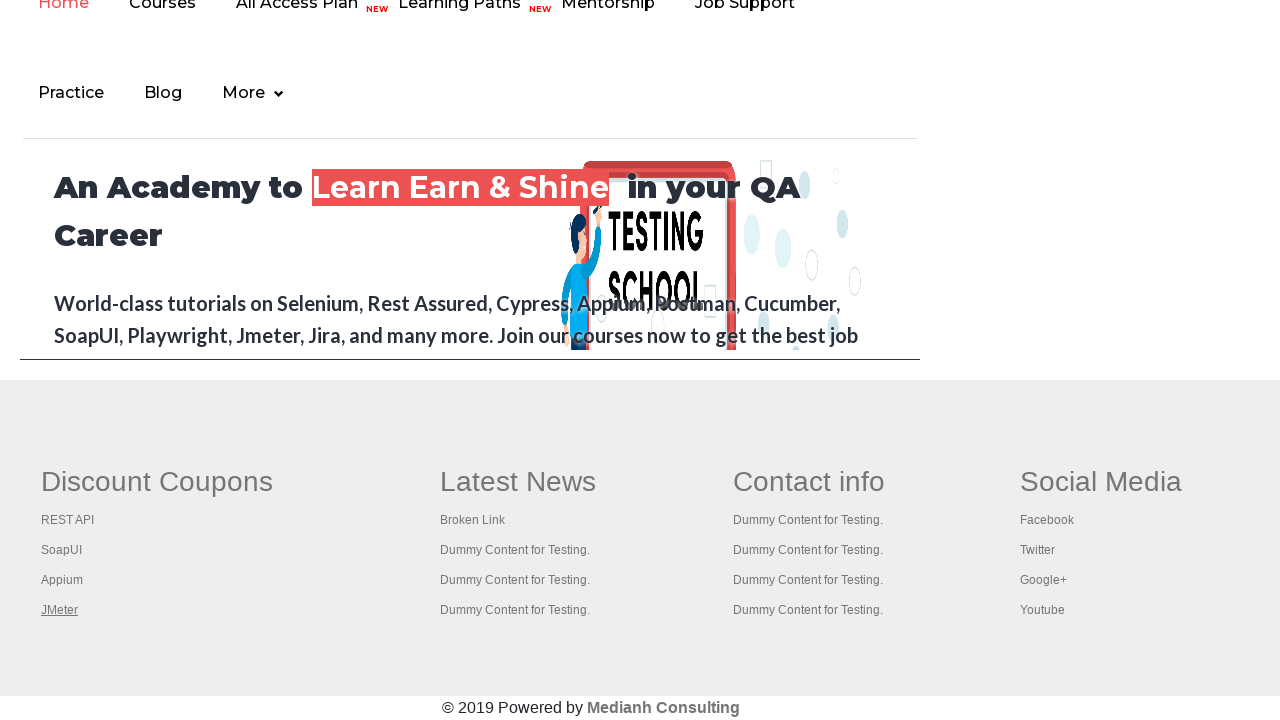

Retrieved page title: Appium tutorial for Mobile Apps testing | RahulShetty Academy | Rahul
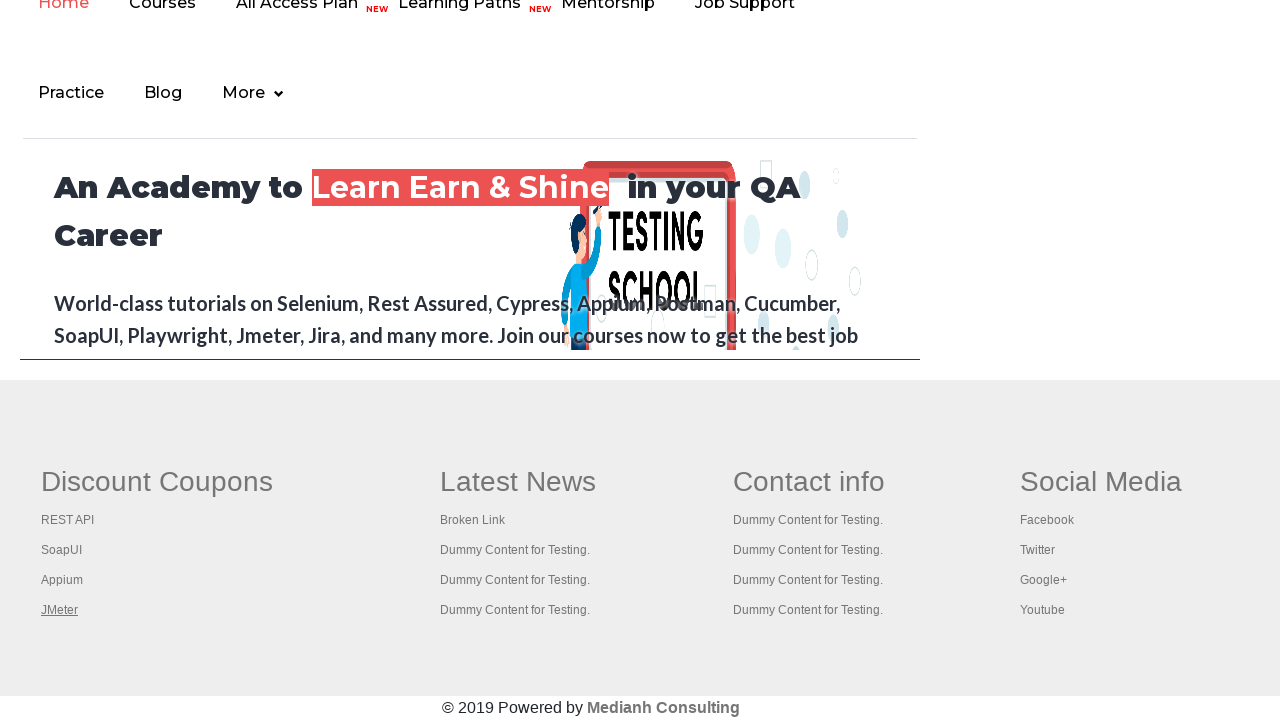

Brought a tab to the front
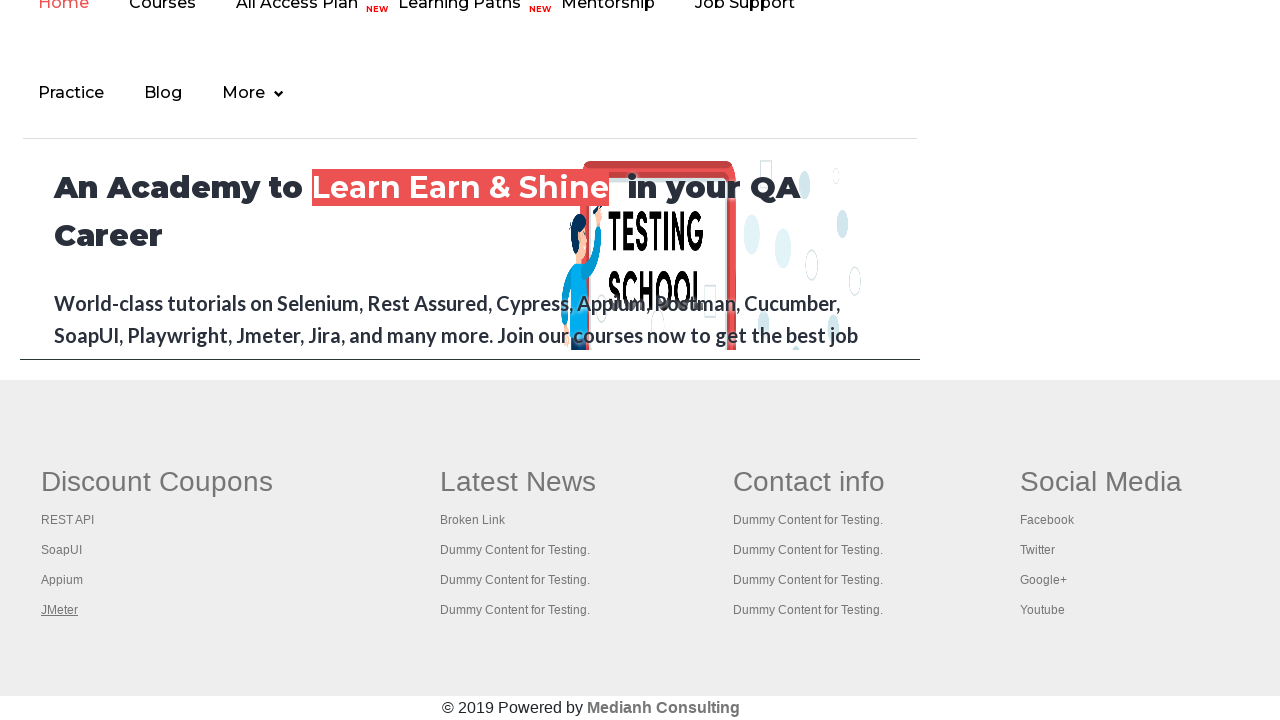

Retrieved page title: Apache JMeter - Apache JMeter™
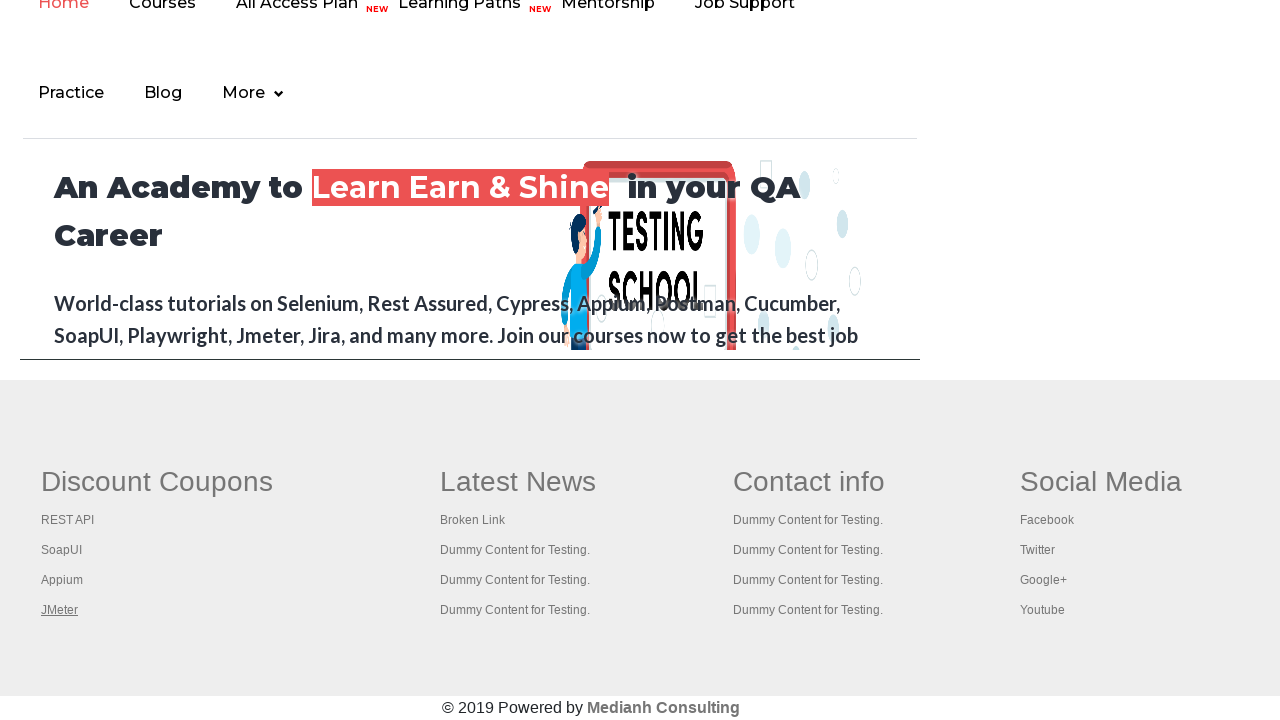

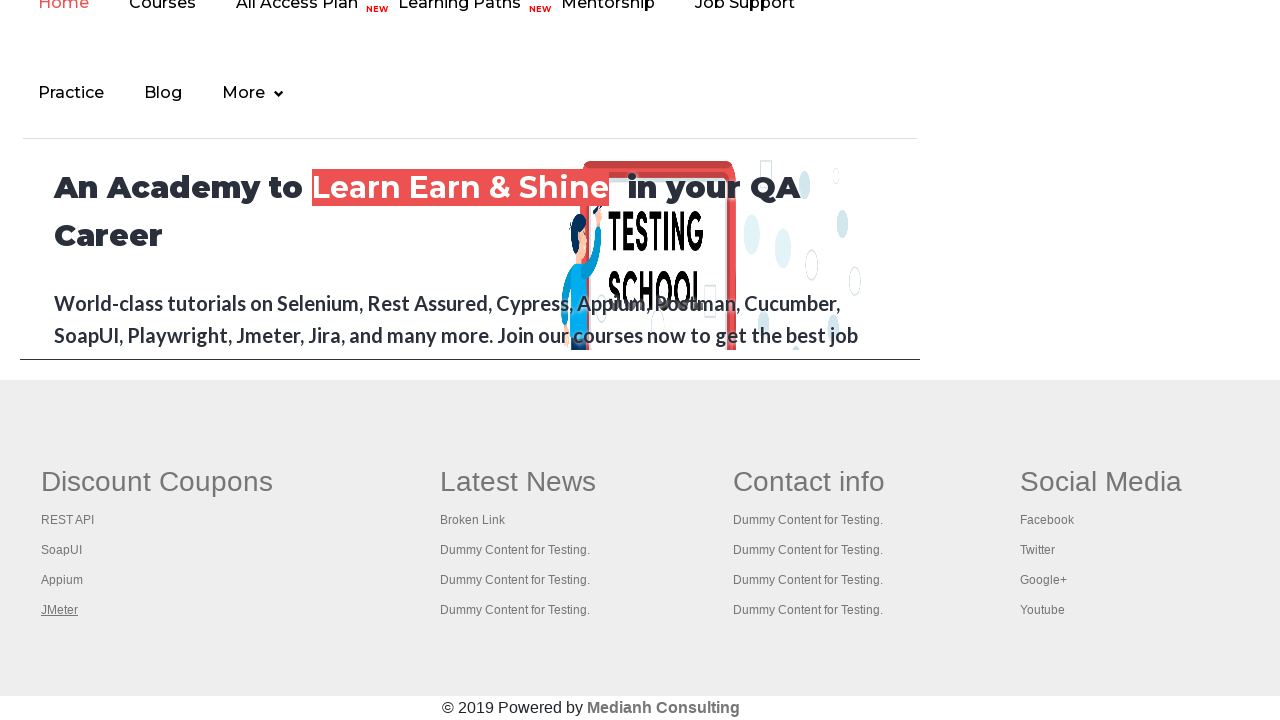